Tests navigation from homepage to All Courses page and verifies page titles

Starting URL: https://alchemy.hguy.co/lms

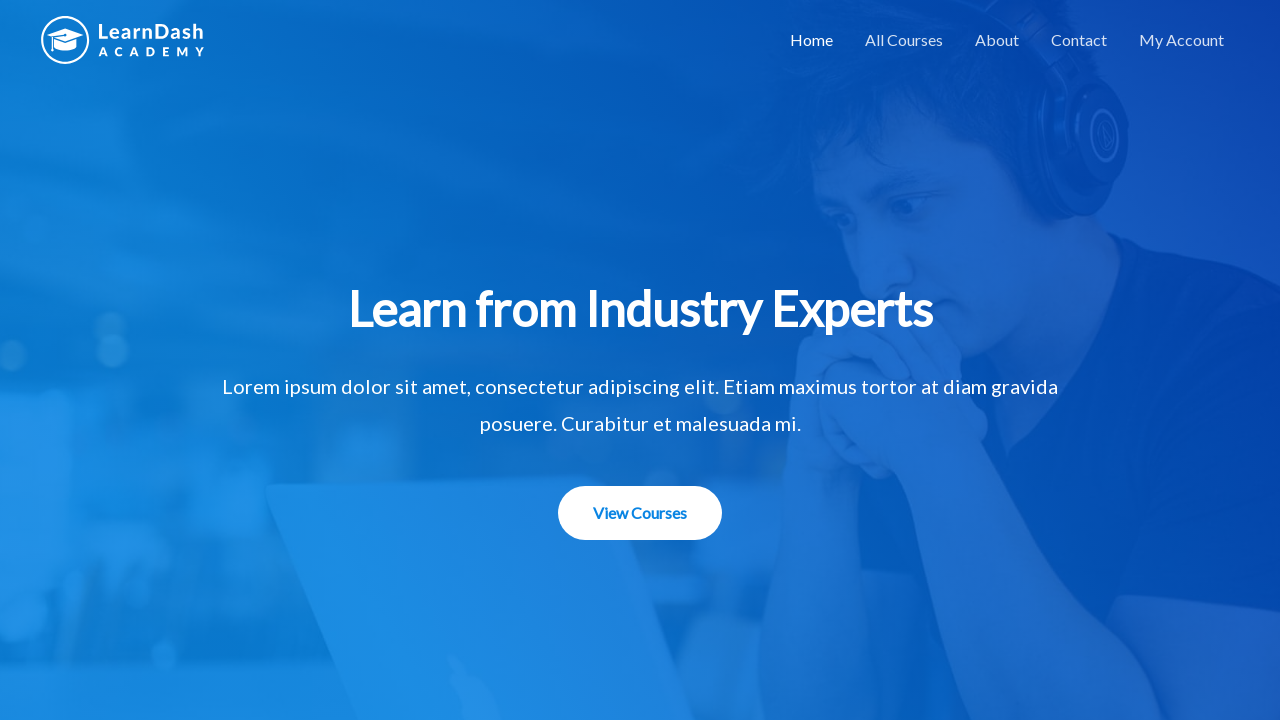

Verified homepage title is 'Alchemy LMS – An LMS Application'
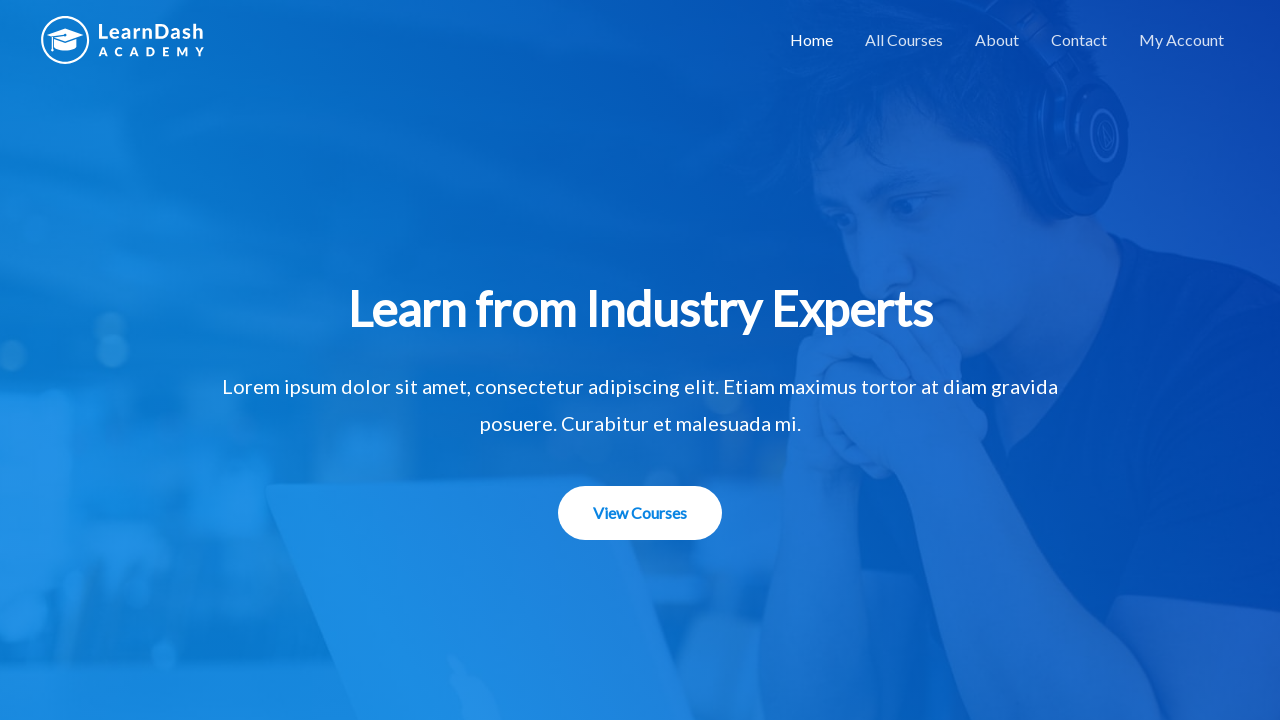

Clicked on 'All Courses' link at (904, 40) on xpath=//a[text()='All Courses']
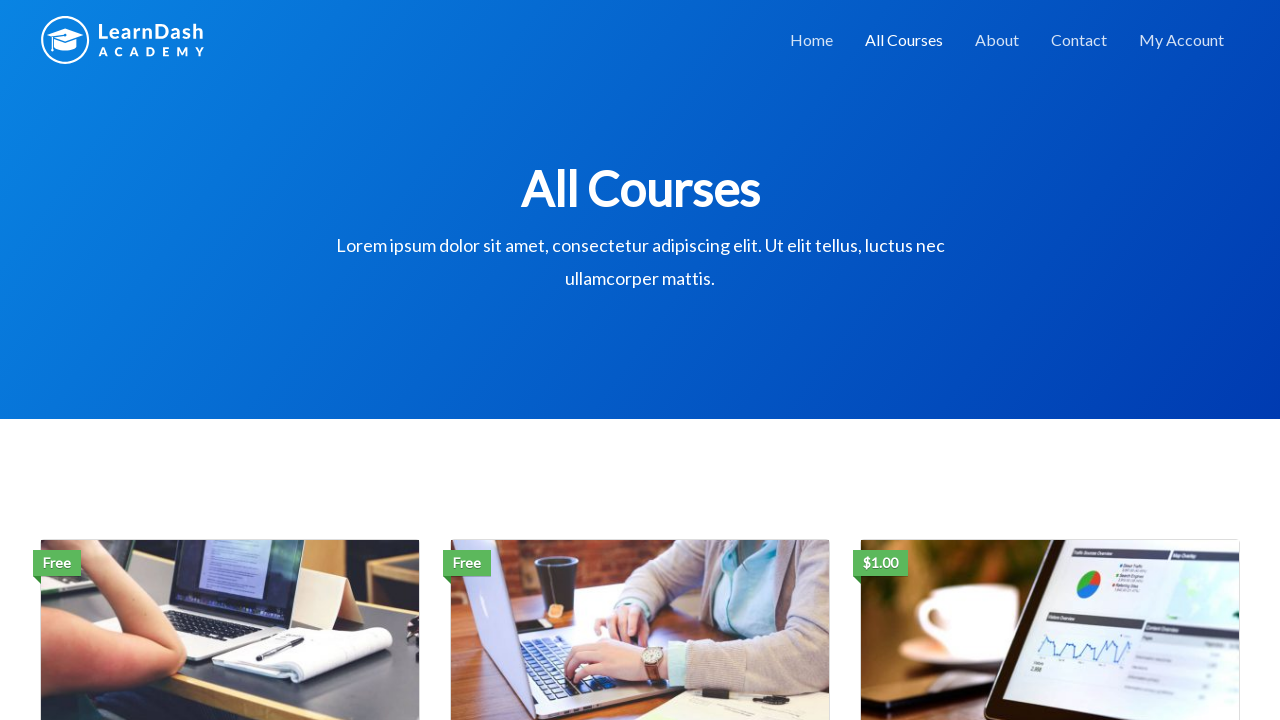

Waited for All Courses page to load (domcontentloaded)
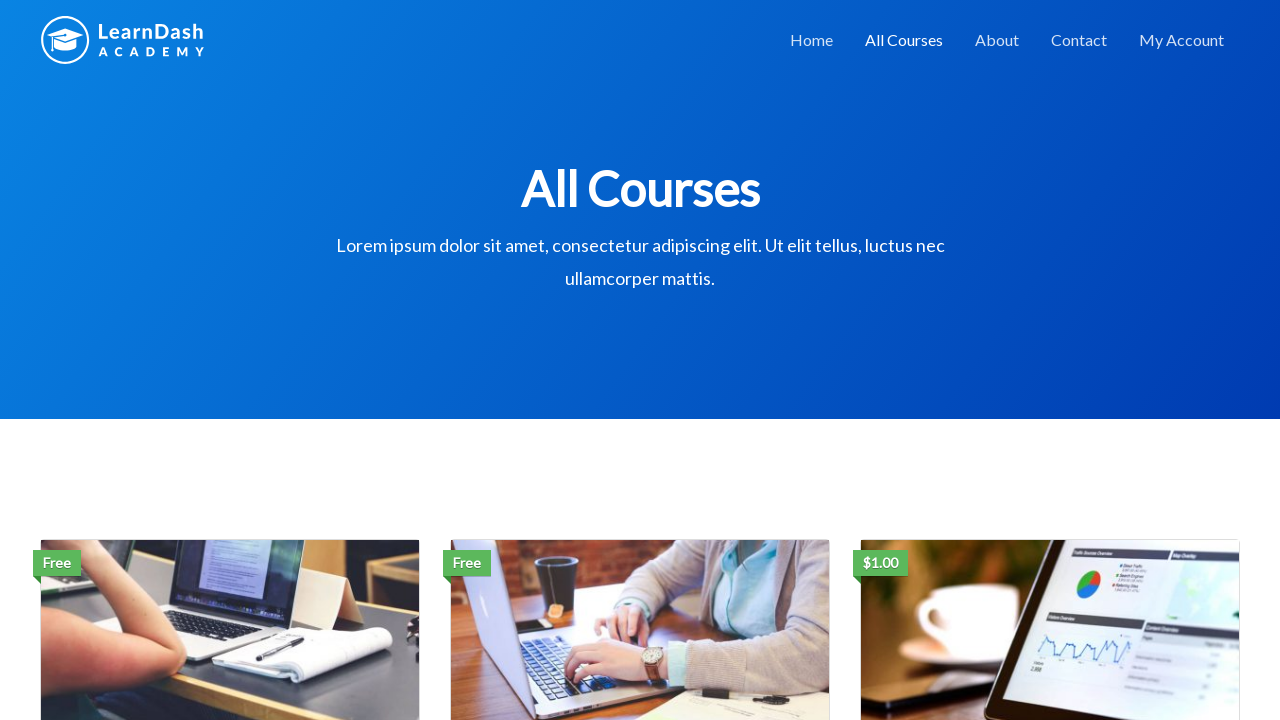

Verified All Courses page title is 'All Courses – Alchemy LMS'
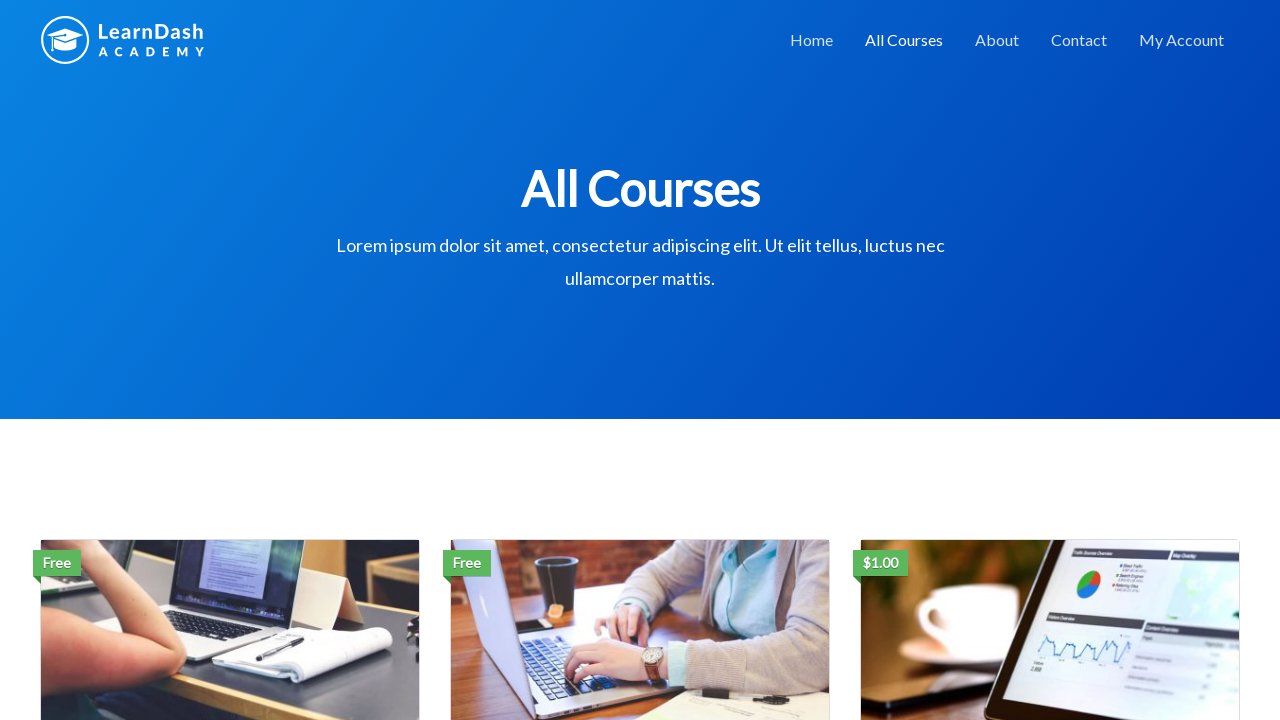

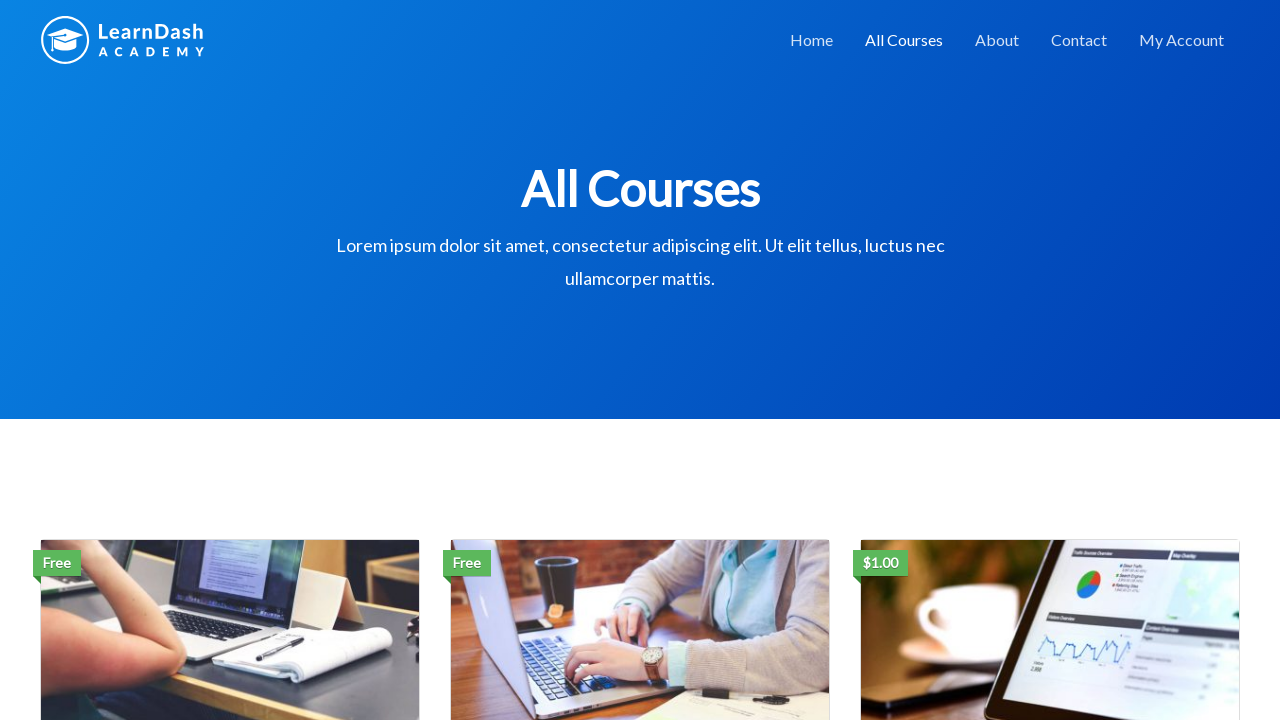